Tests JavaScript executor functionality by scrolling through a Swagger API documentation page and refreshing it

Starting URL: https://apollo.talentoz.com/api/swagger/index.html

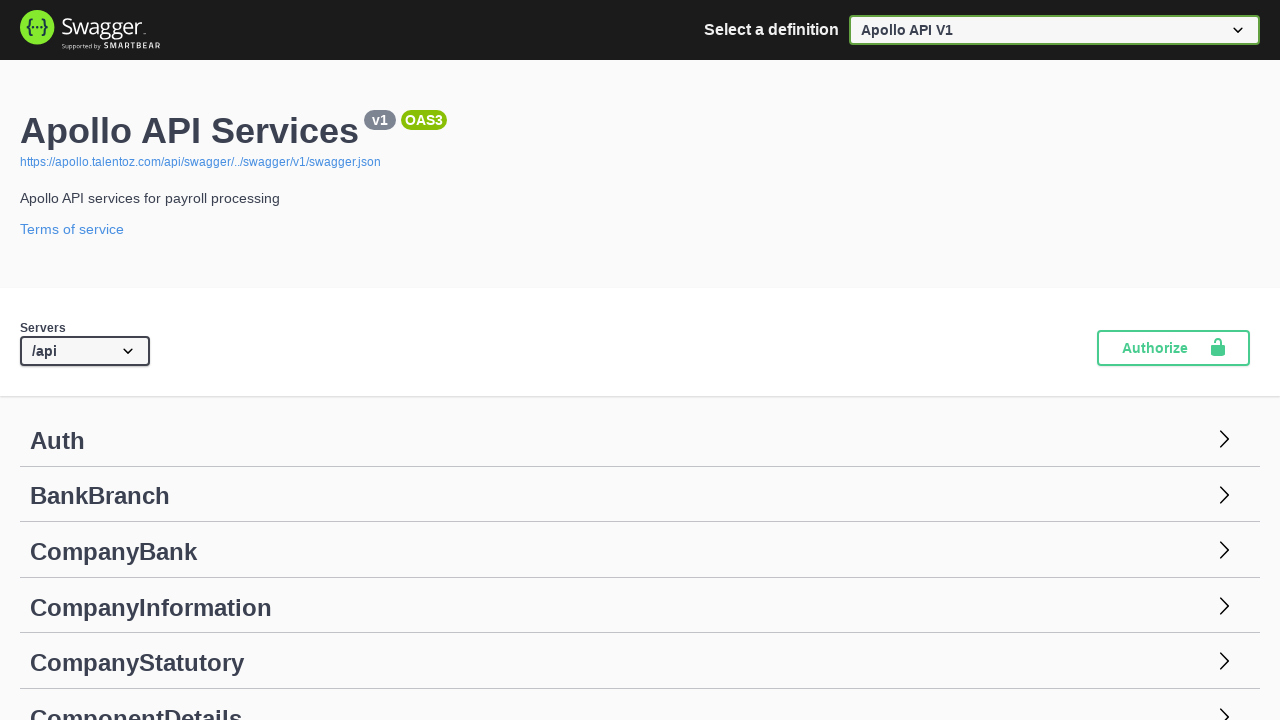

Scrolled down 600 pixels on Swagger API documentation page
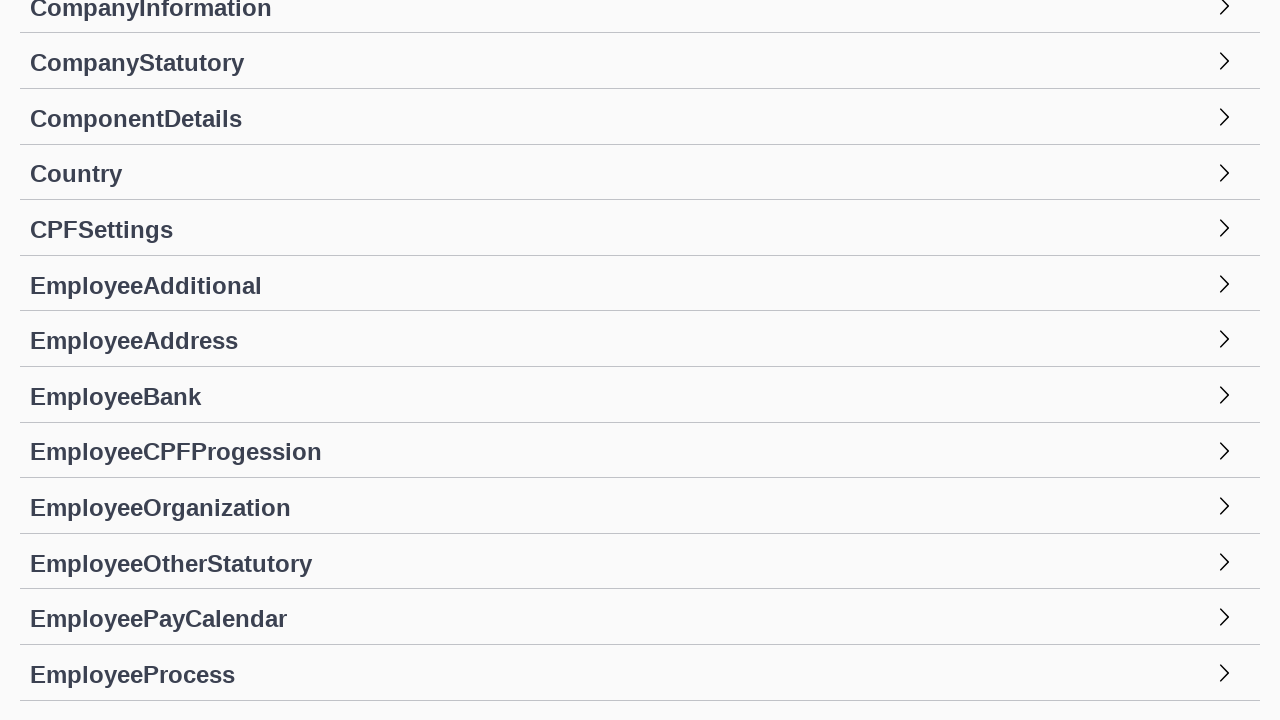

Waited 2 seconds for scroll animation to complete
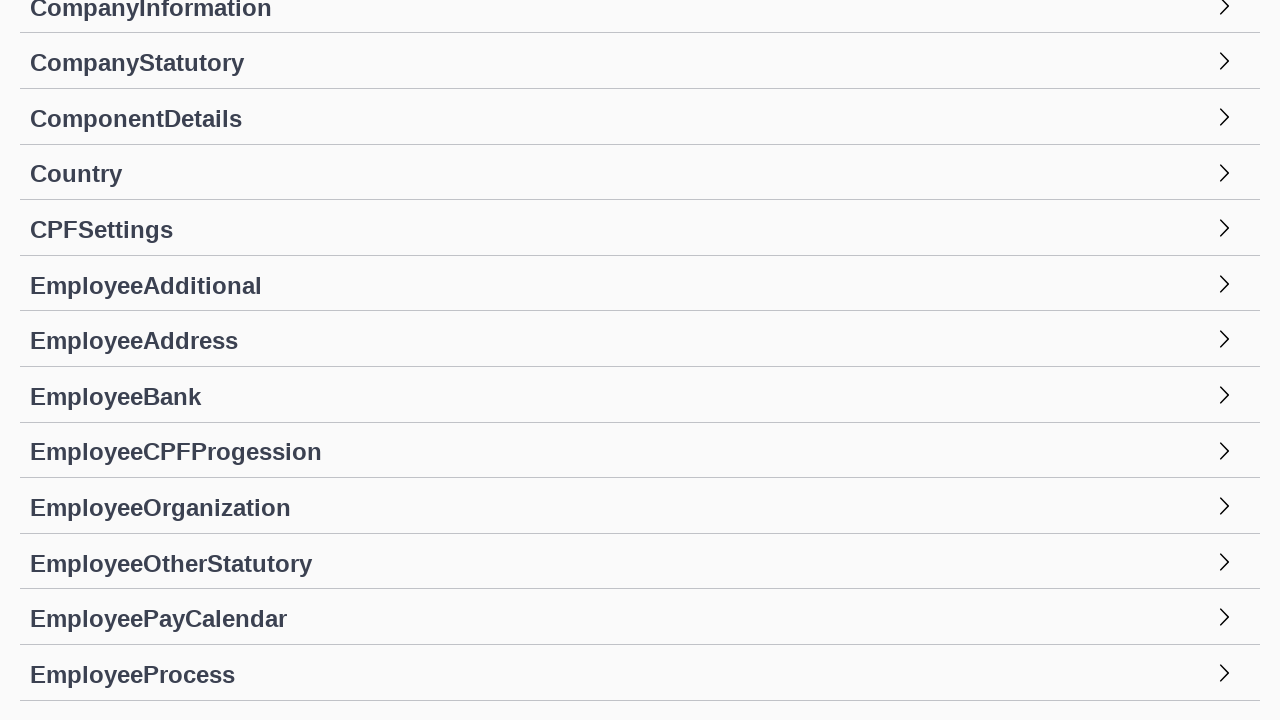

Refreshed the page using history.go(0)
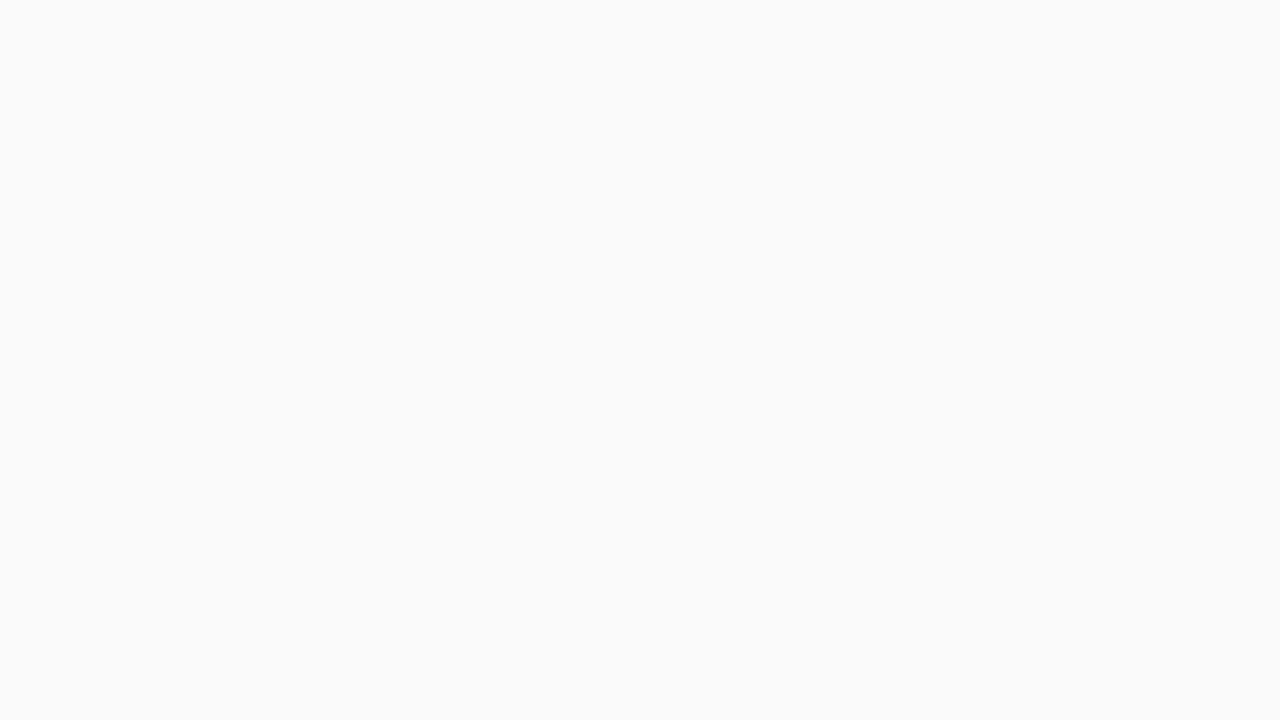

Waited for page to finish reloading (networkidle state)
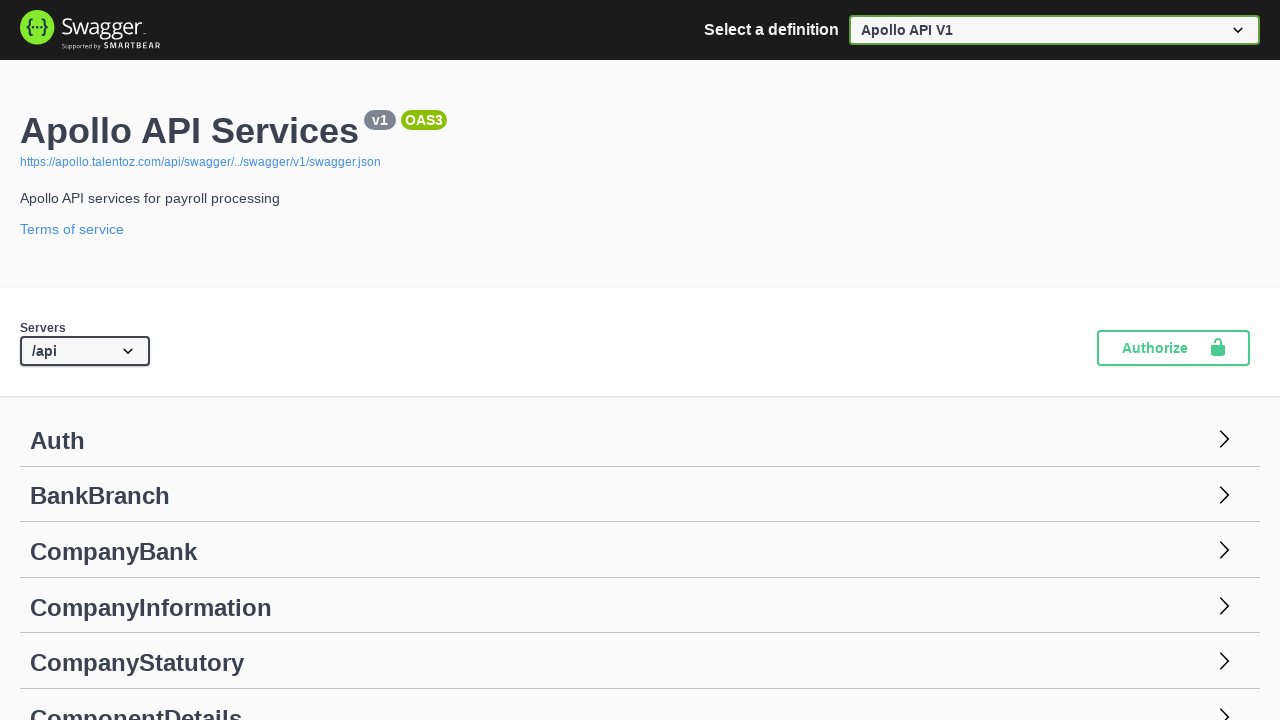

Scrolled to the bottom of the Swagger API documentation page
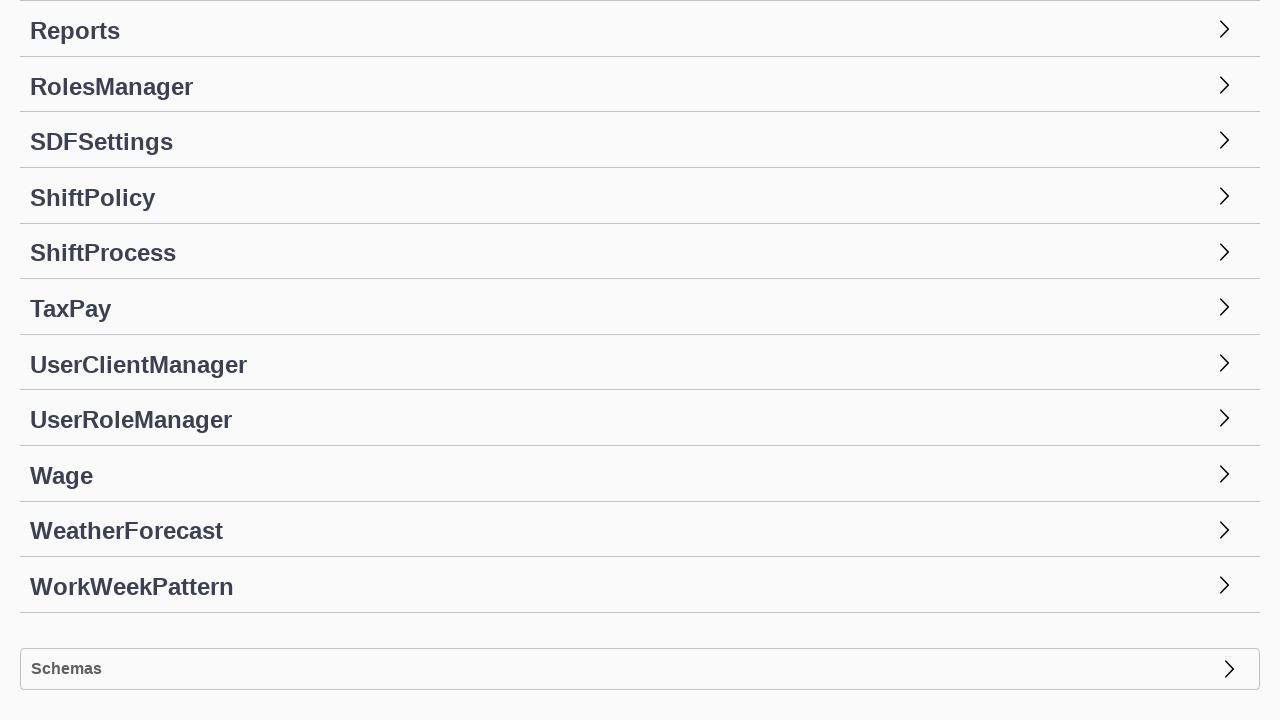

Waited 3 seconds for final scroll animation to complete
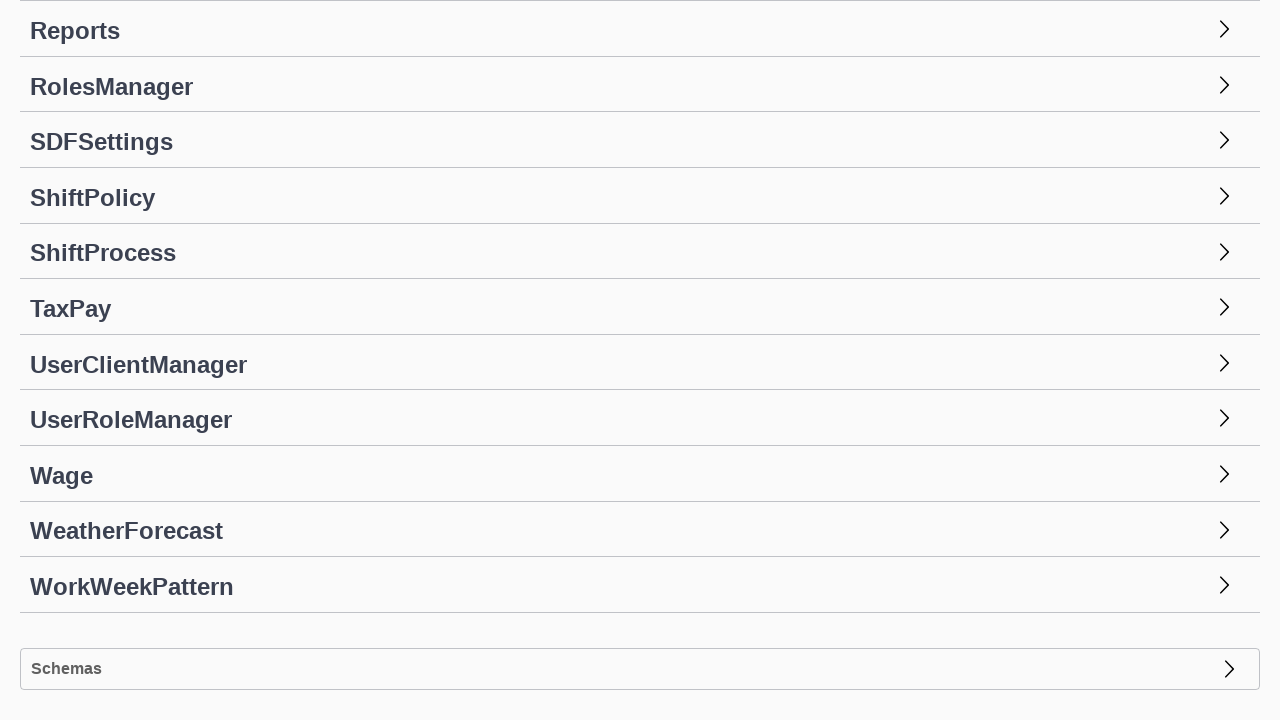

Retrieved current URL: https://apollo.talentoz.com/api/swagger/index.html
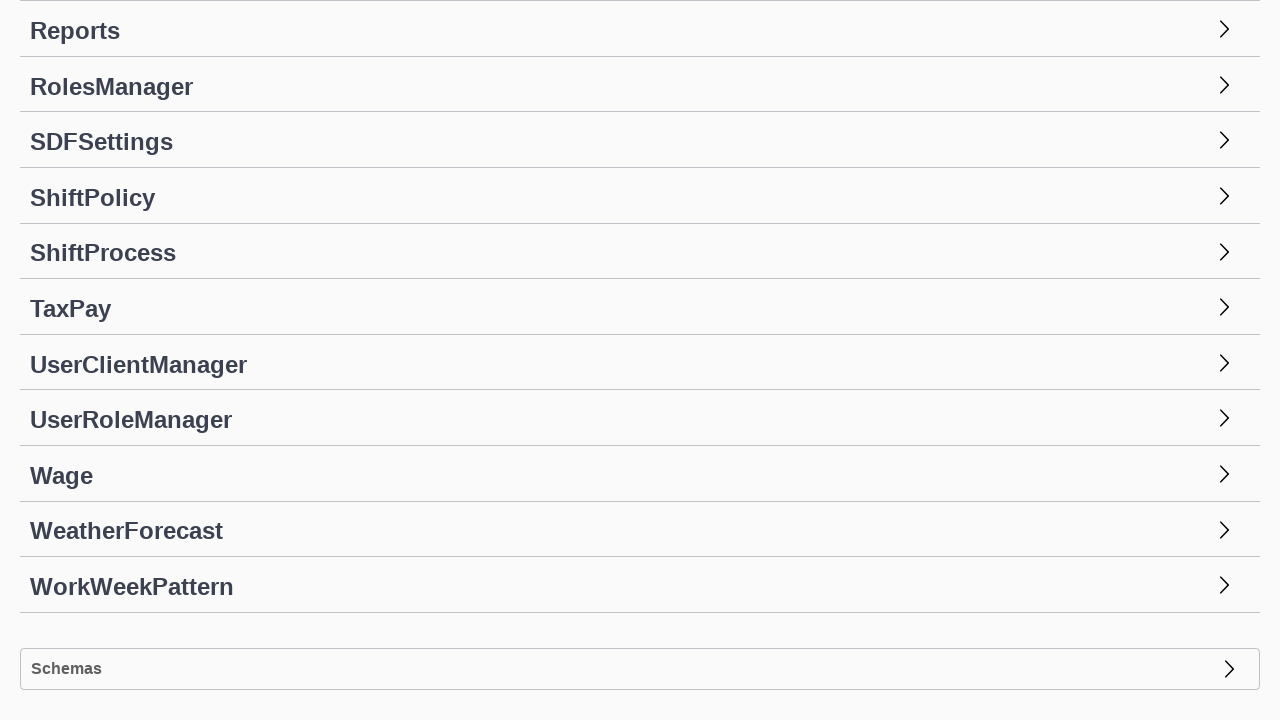

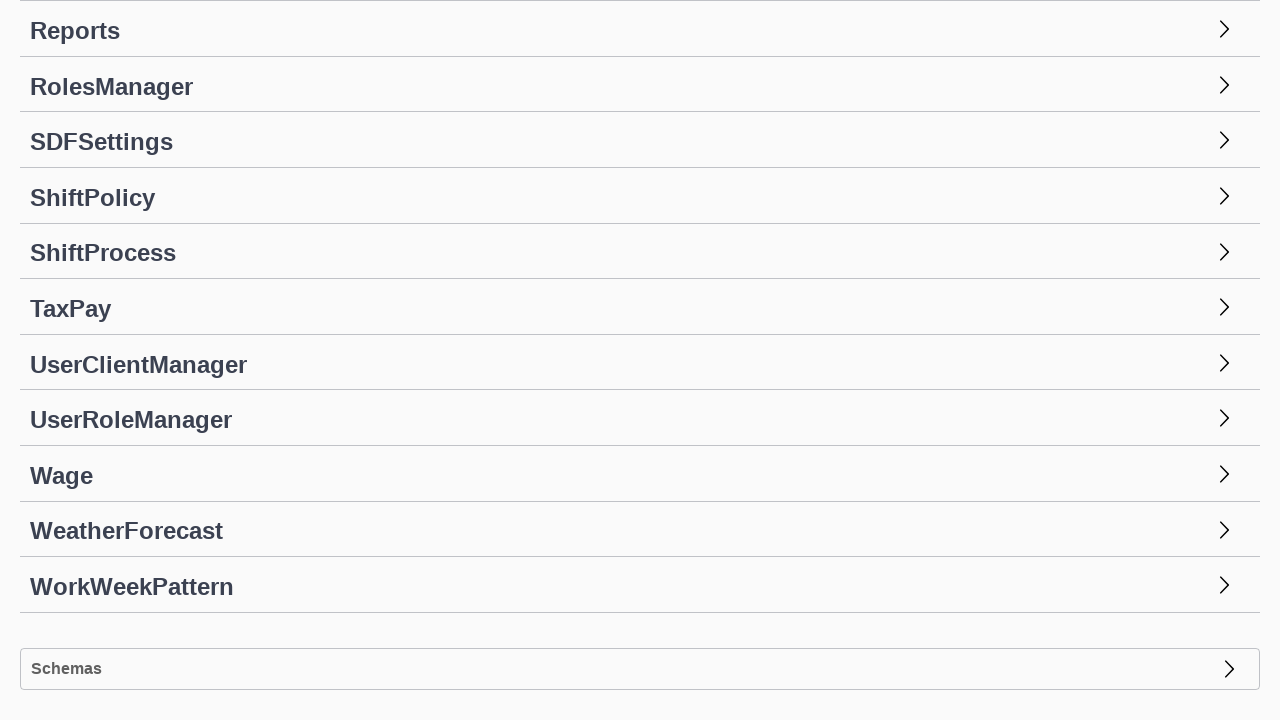